Tests the mortgage calculator by filling in home value, down payment, loan details, and other parameters, then validates the calculated monthly payment amount.

Starting URL: https://www.mortgagecalculator.org/

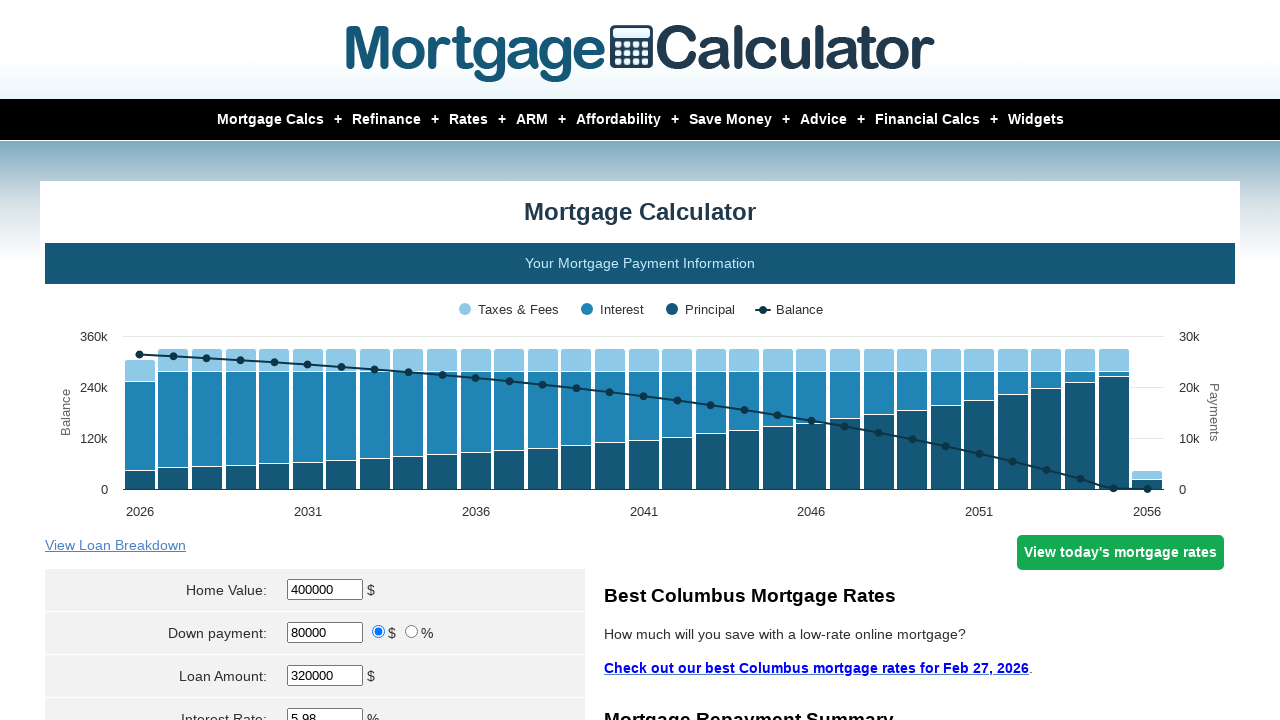

Filled home value field with $300,000 on #homeval
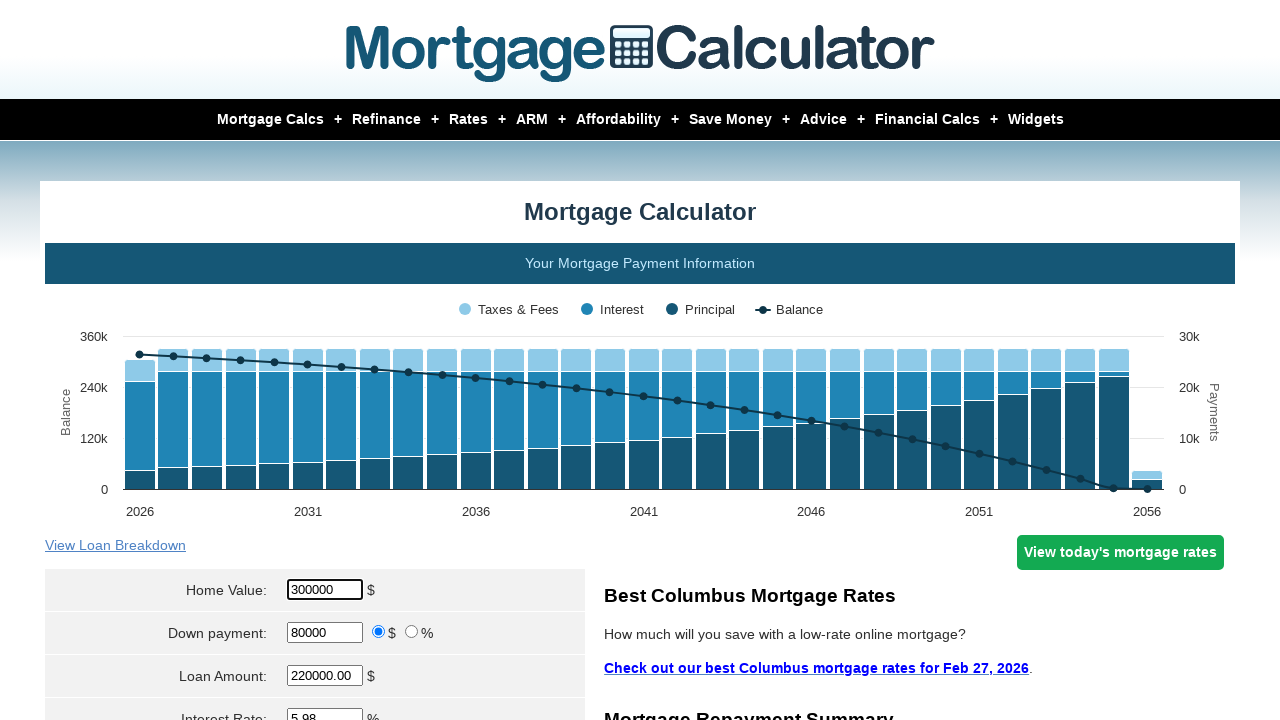

Filled down payment field with $60,000 on #downpayment
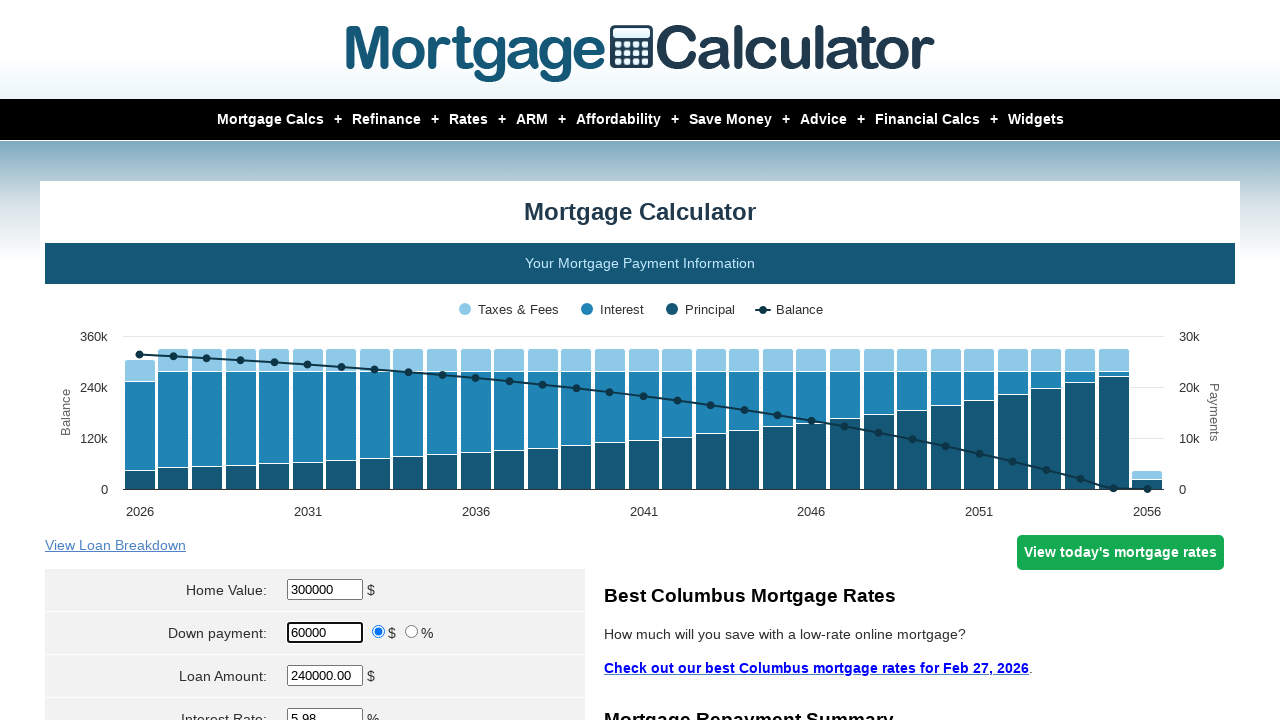

Clicked down payment in dollar radio button at (379, 632) on input[name='param[downpayment_type]']
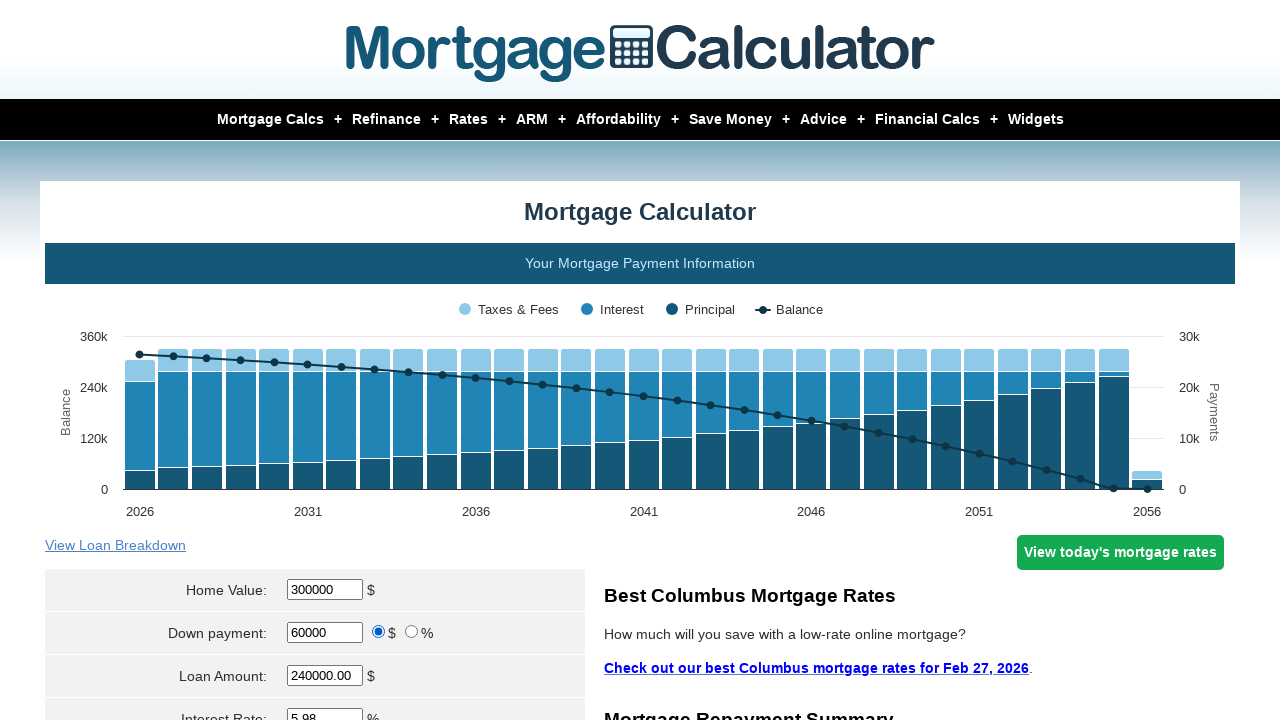

Filled loan amount field with $240,000 on #loanamt
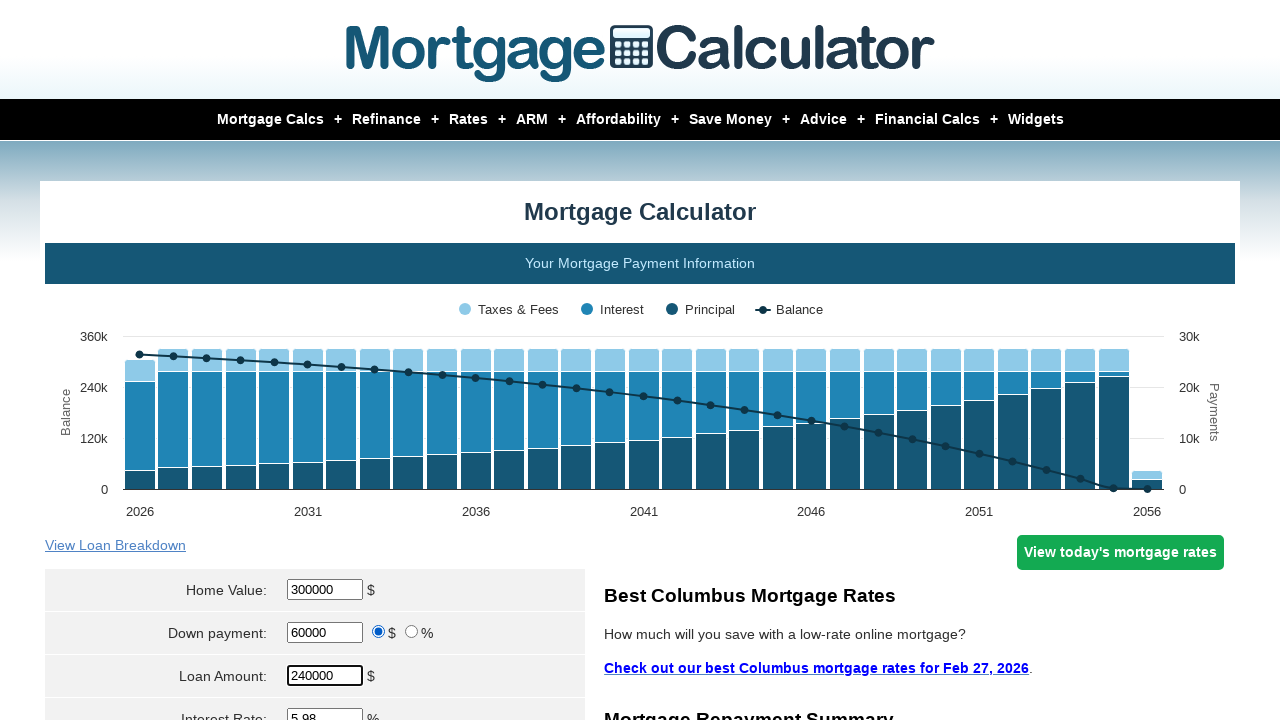

Filled interest rate field with 3% on #intrstsrate
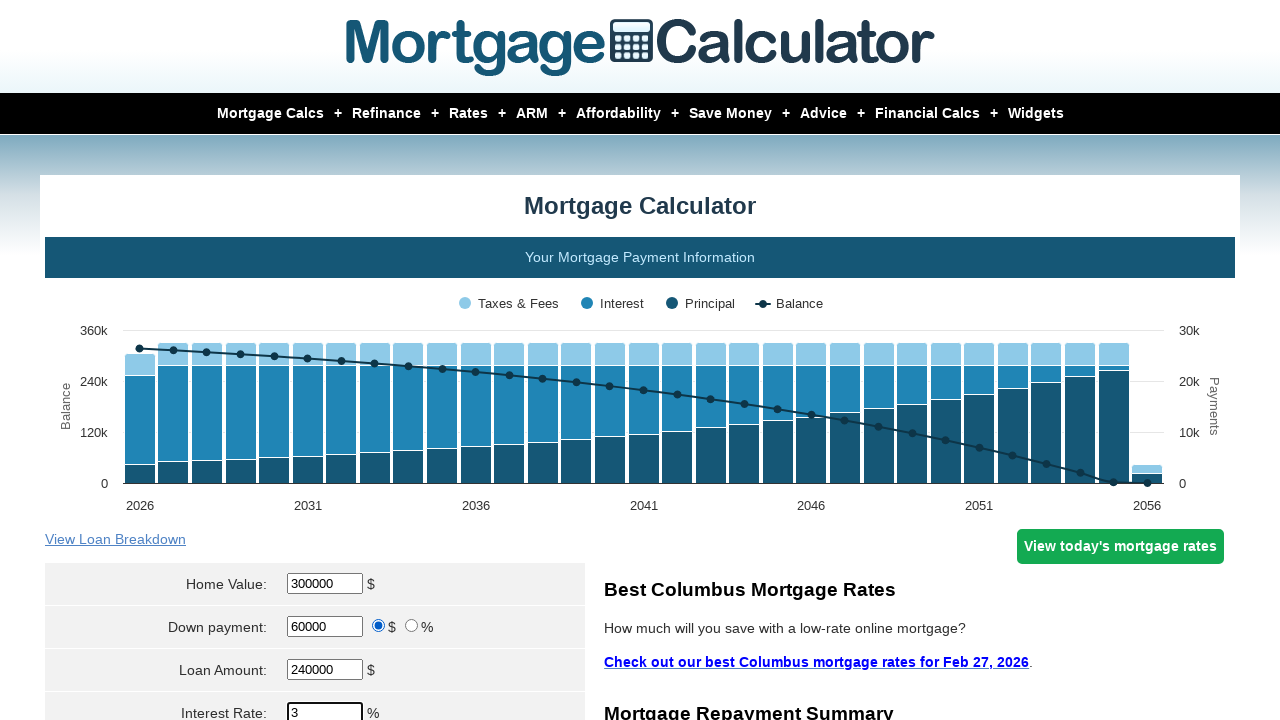

Filled loan term field with 30 years on #loanterm
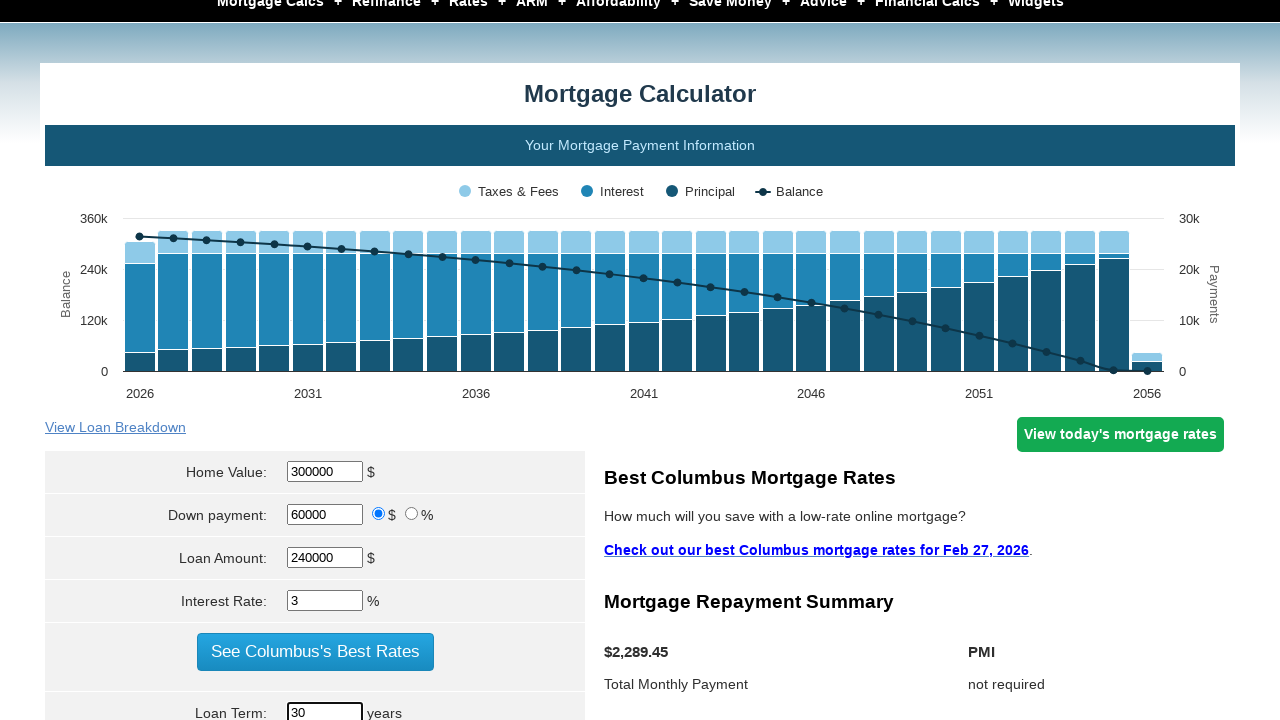

Selected start month as February on select[name='param[start_month]']
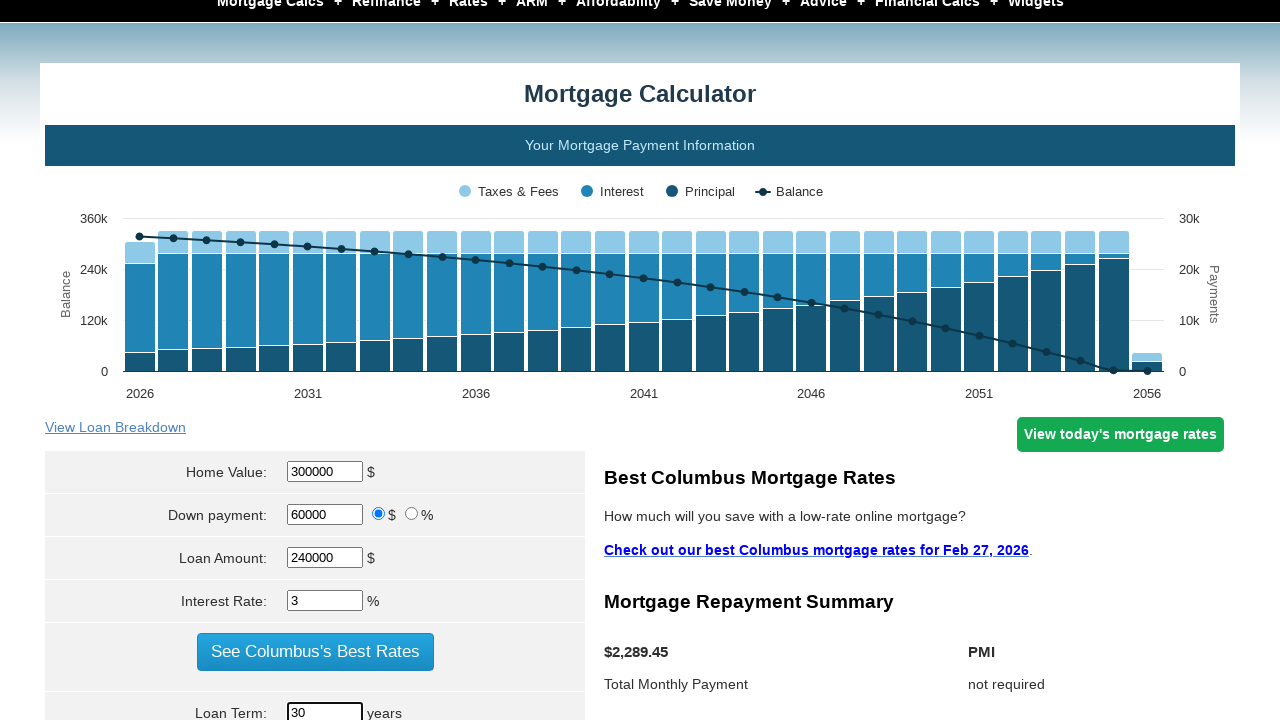

Filled start year field with 2025 on #start_year
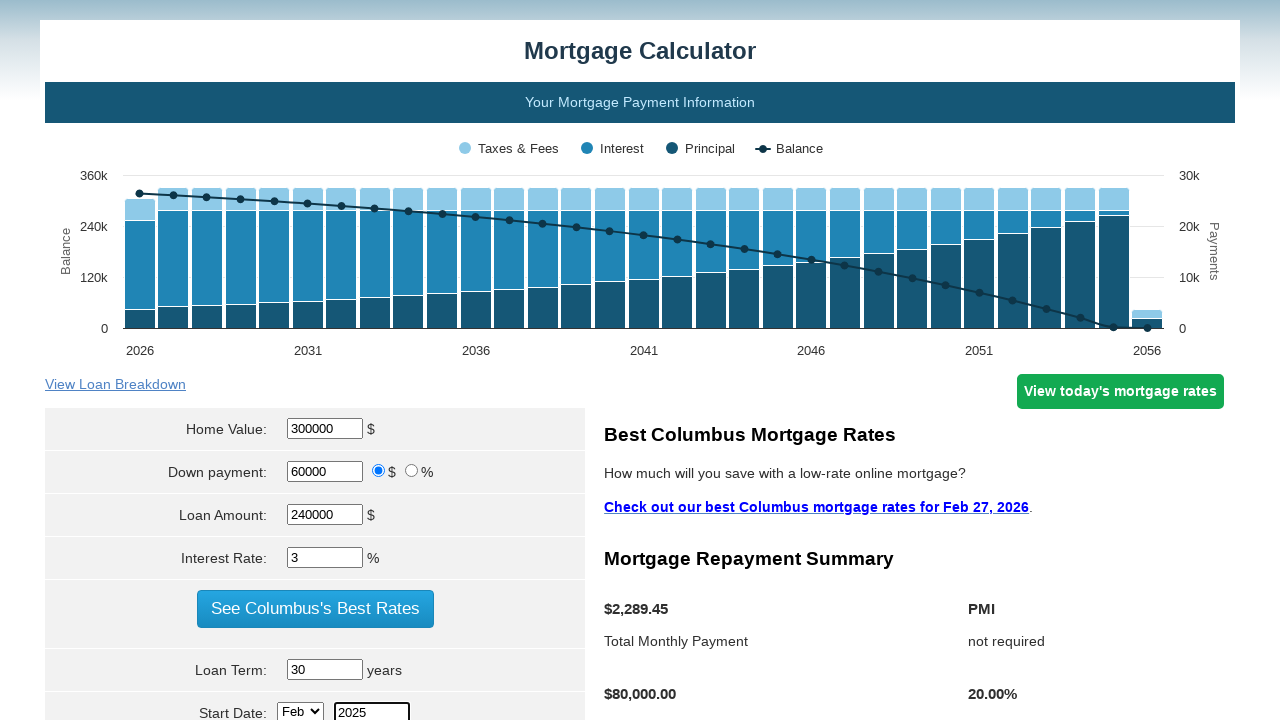

Filled property tax field with $5,000 on #pptytax
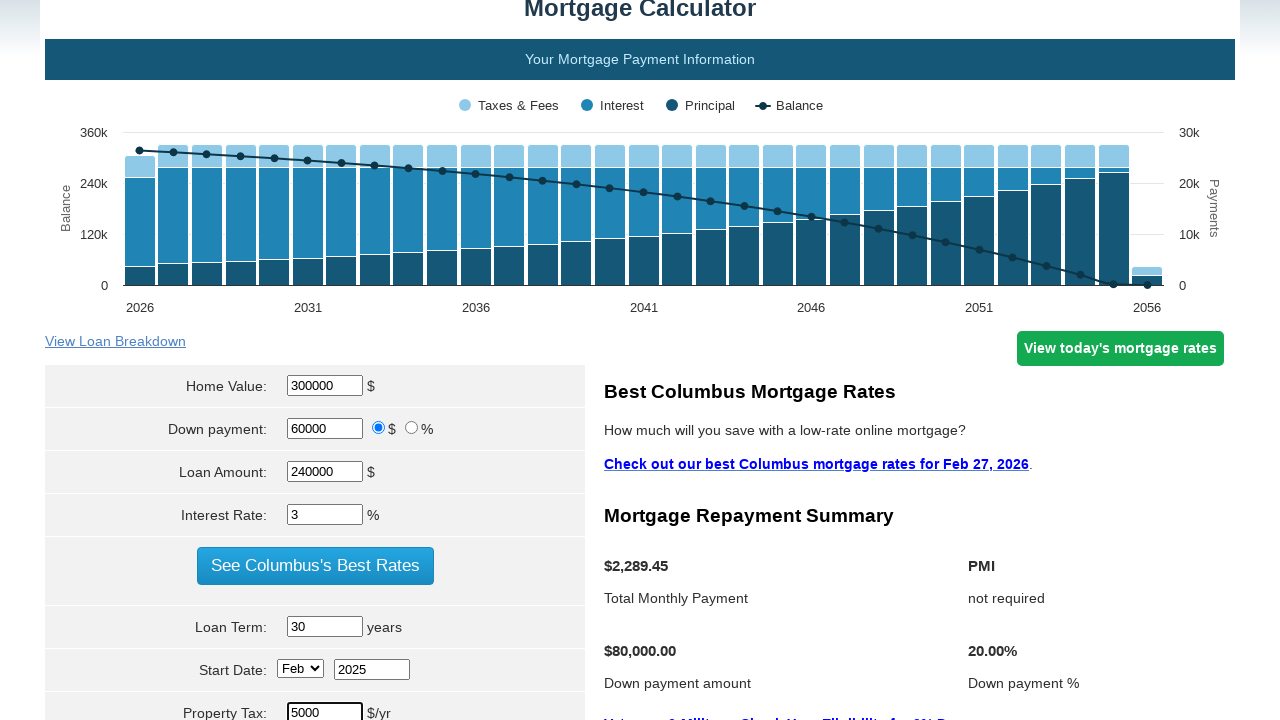

Filled PMI field with 0.5% on #pmi
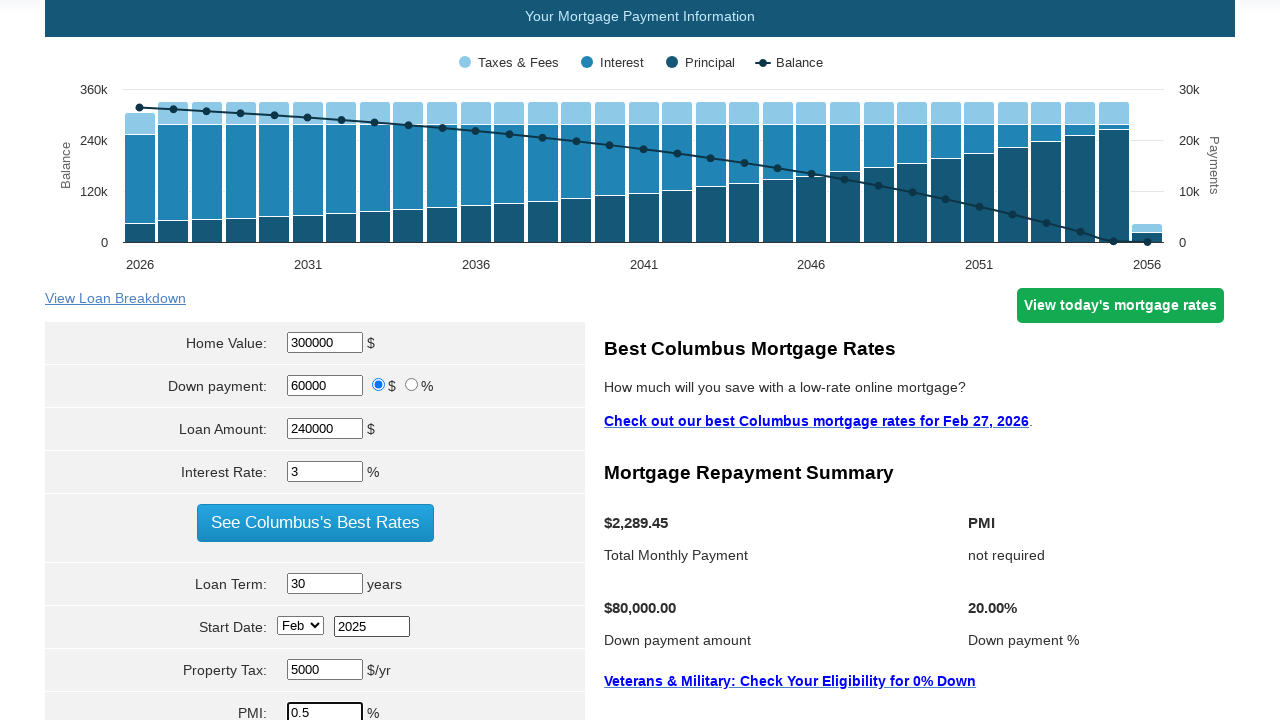

Filled home insurance field with $1,000 on #hoi
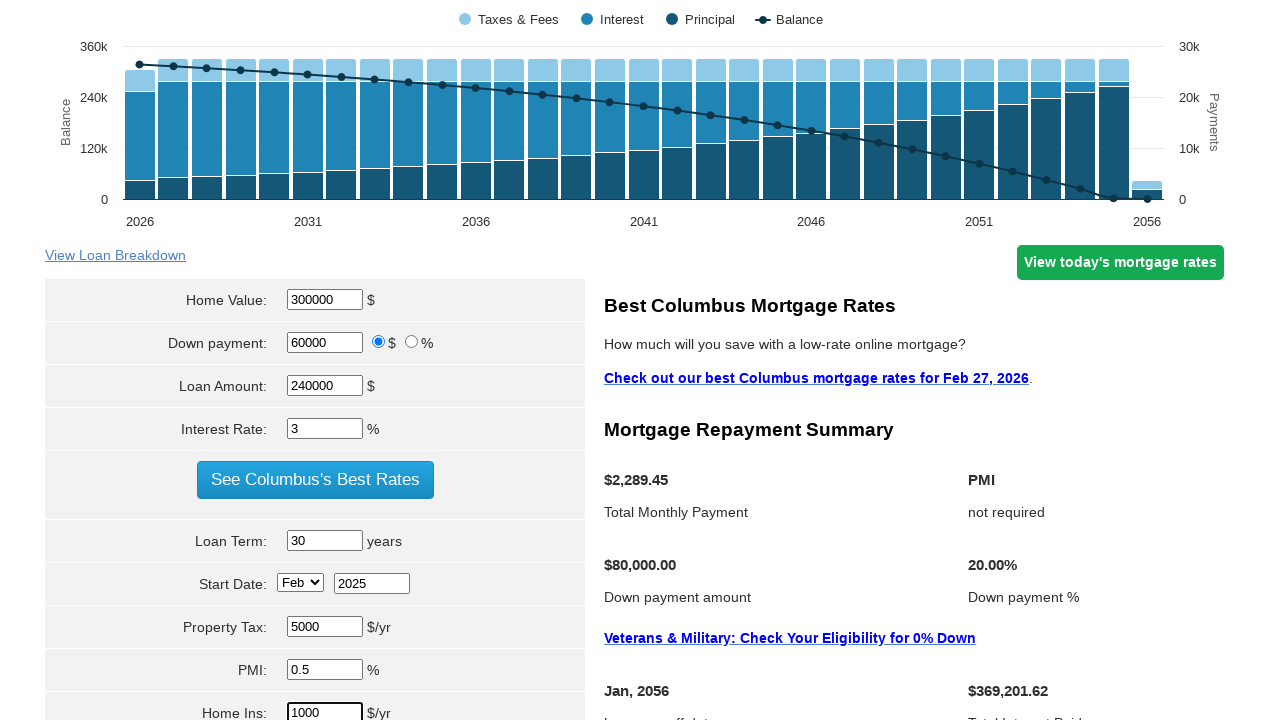

Filled HOA field with $100 on #hoa
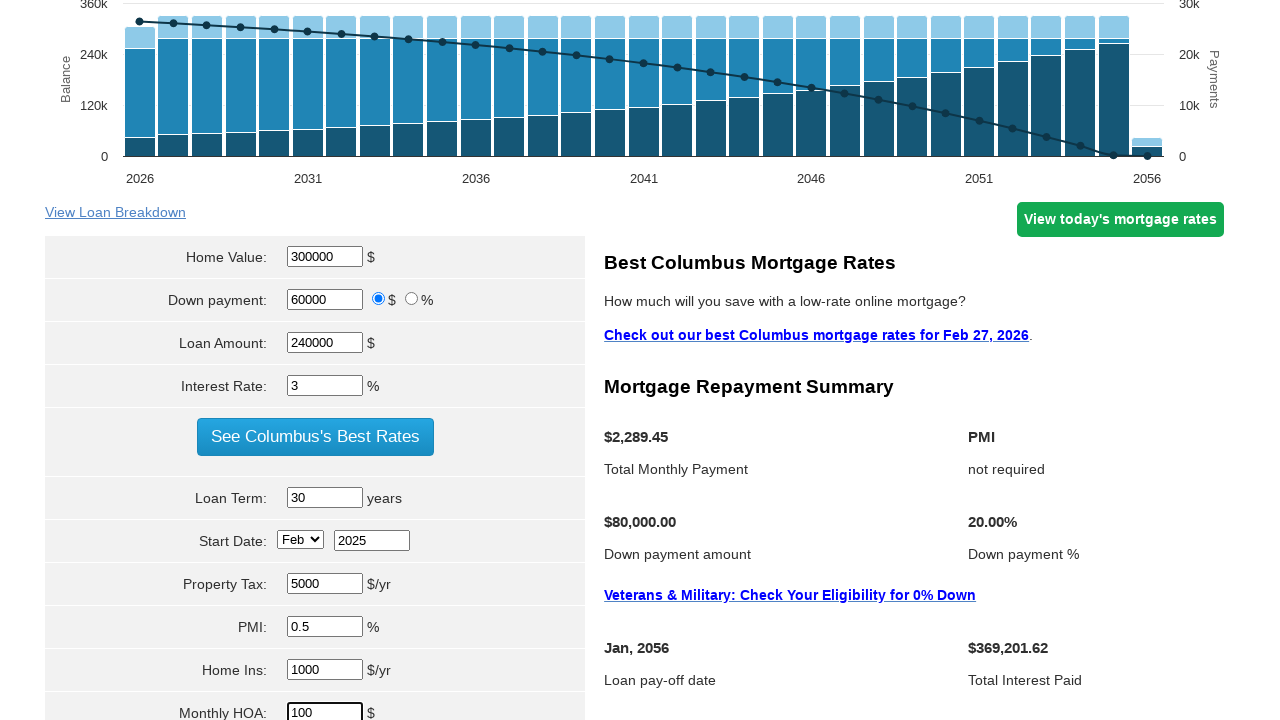

Selected loan type as FHA on select[name='param[milserve]']
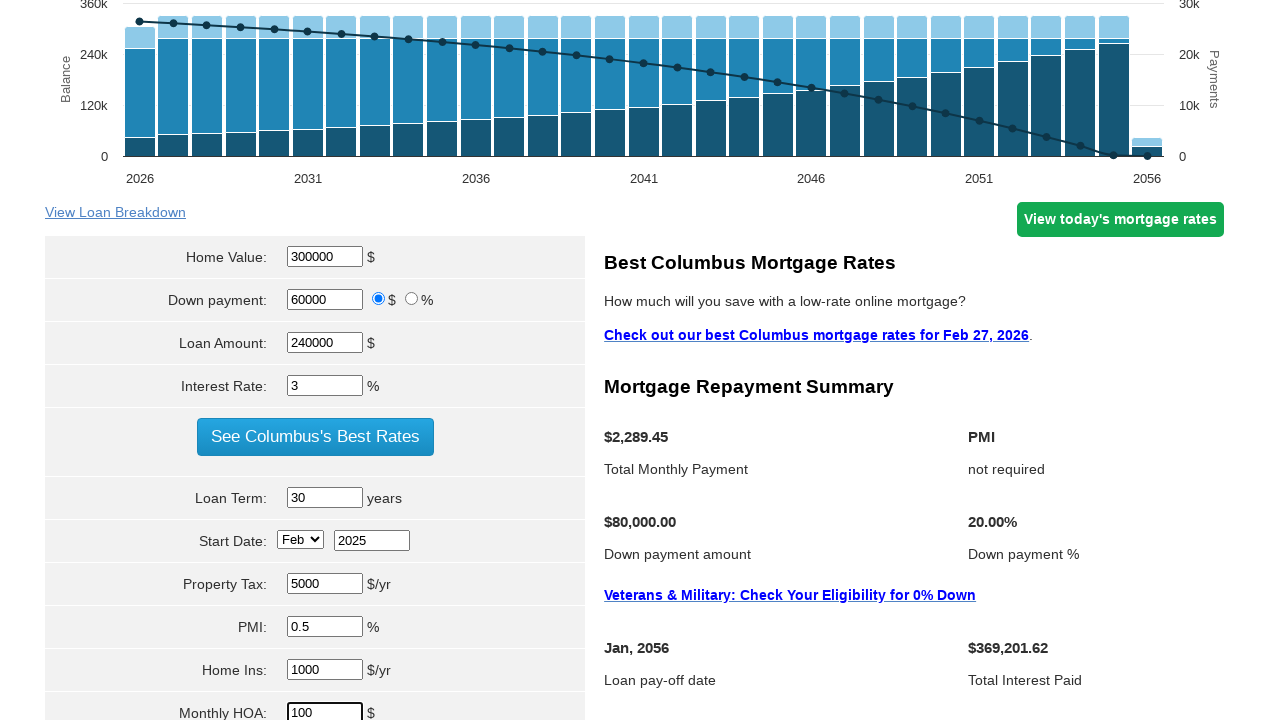

Selected Buy option on select[name='param[refiorbuy]']
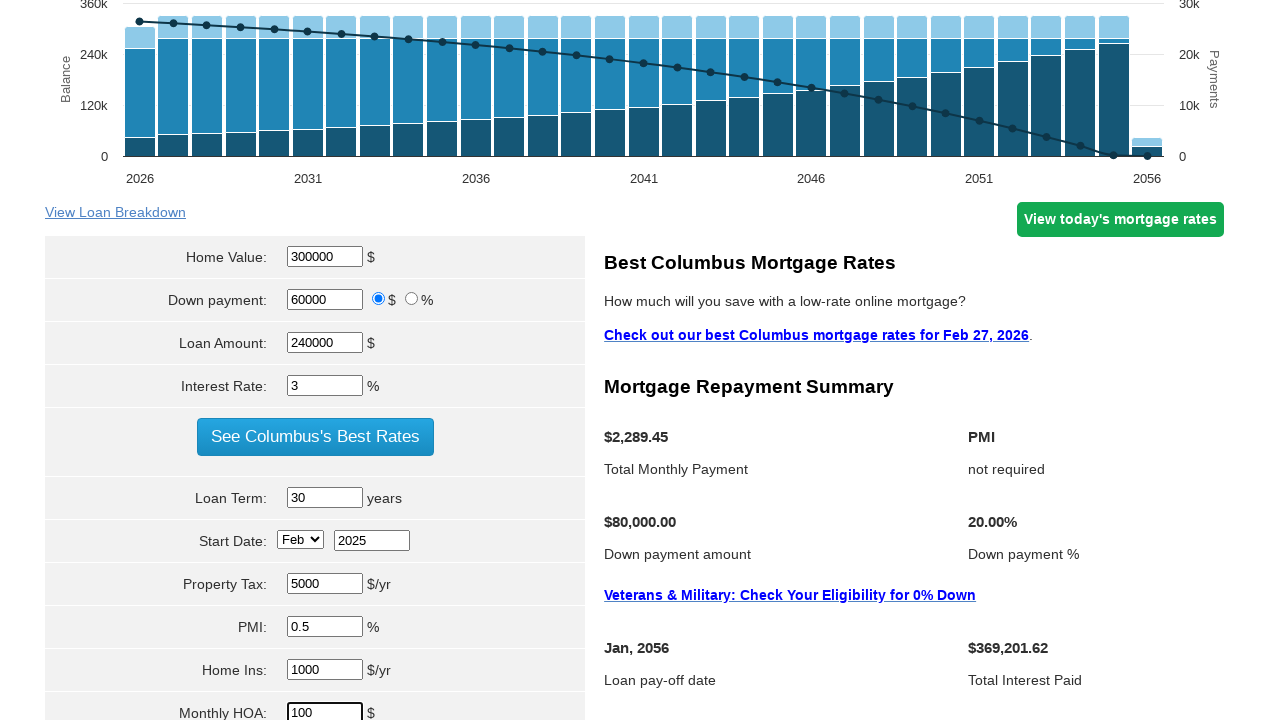

Clicked Calculate button at (315, 360) on input[name='cal']
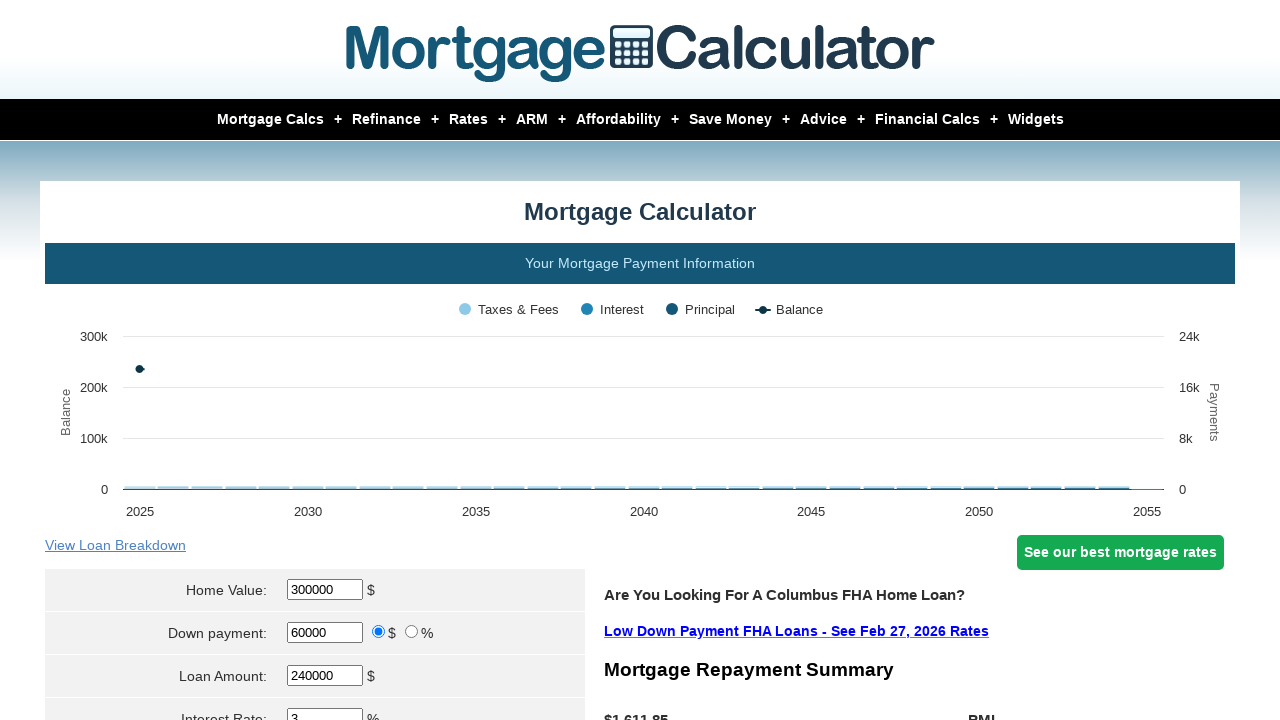

Validated total monthly payment of $1,611.85 is displayed
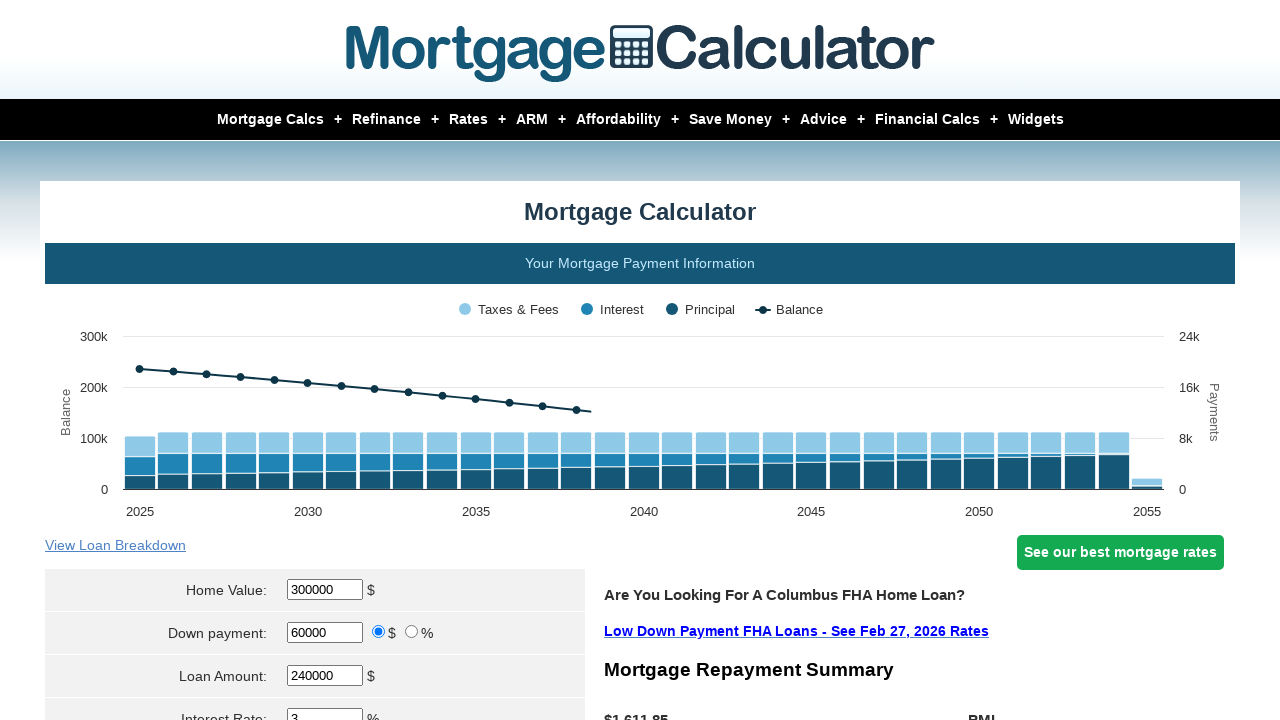

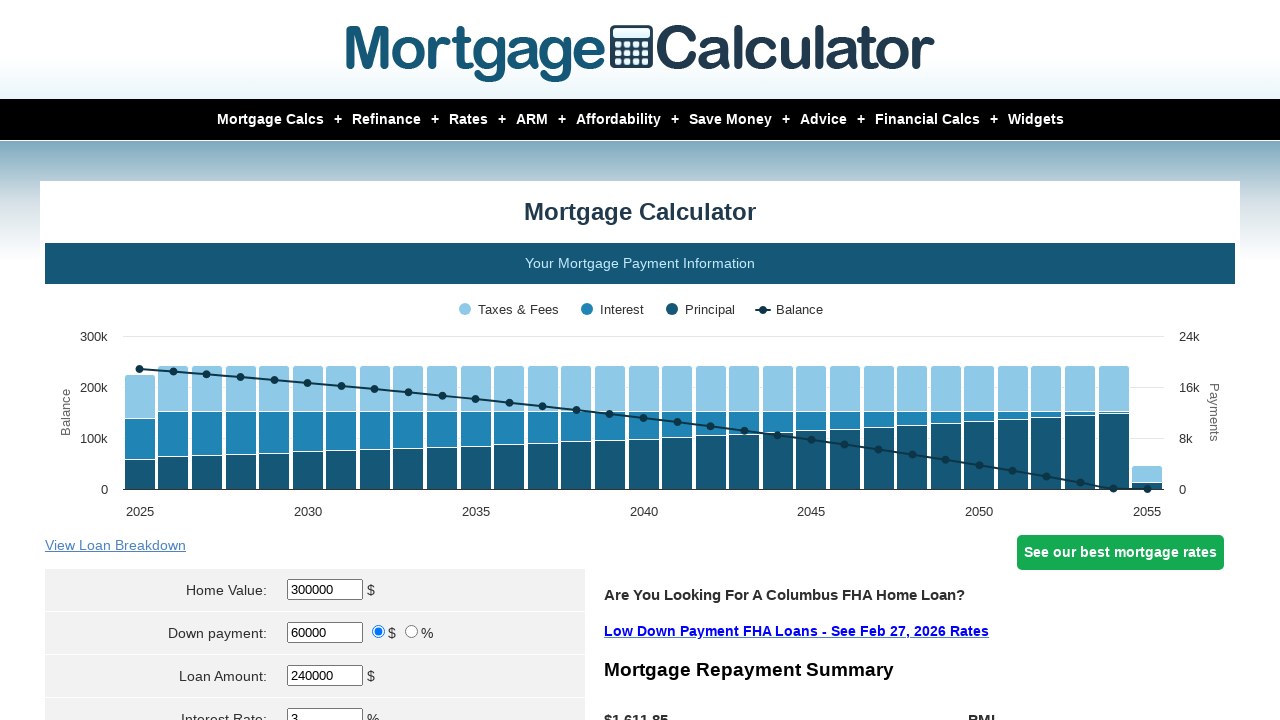